Tests various page scrolling behaviors including scrolling to top, bottom, middle, specific pixel positions, and percentage-based positions on a webpage

Starting URL: https://classic.freecrm.com/

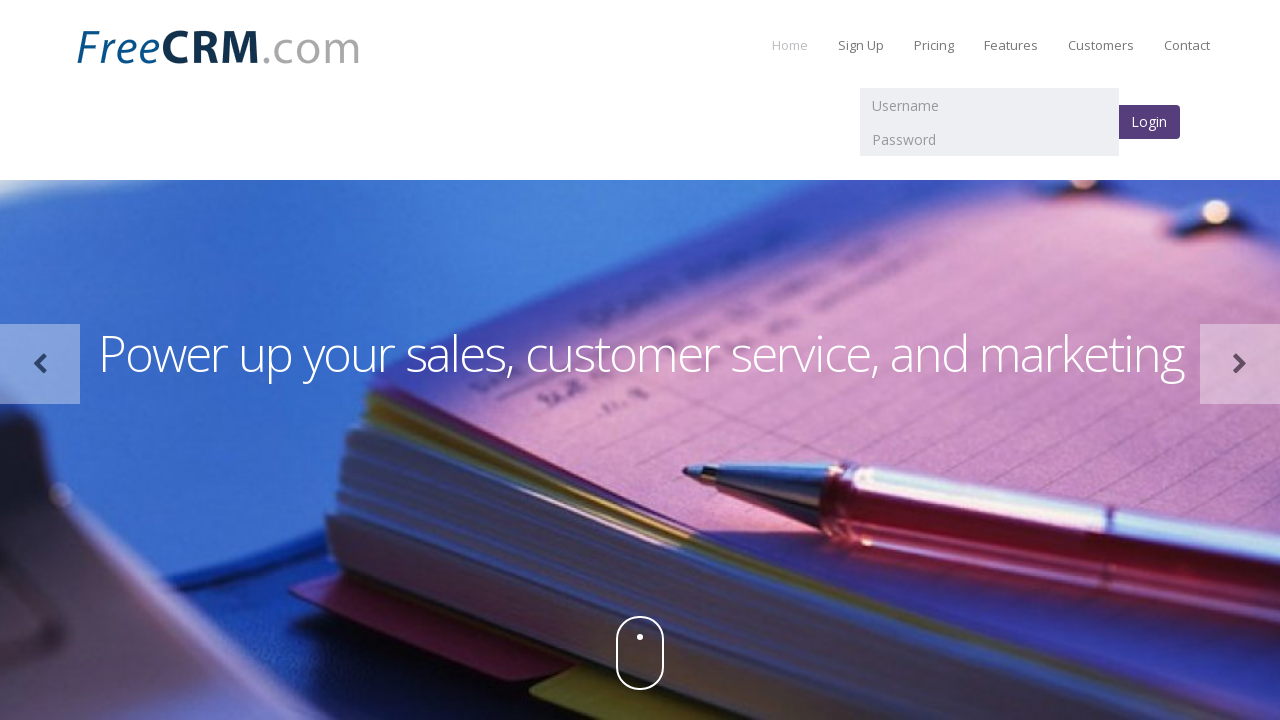

Scrolled down to the bottom of the page
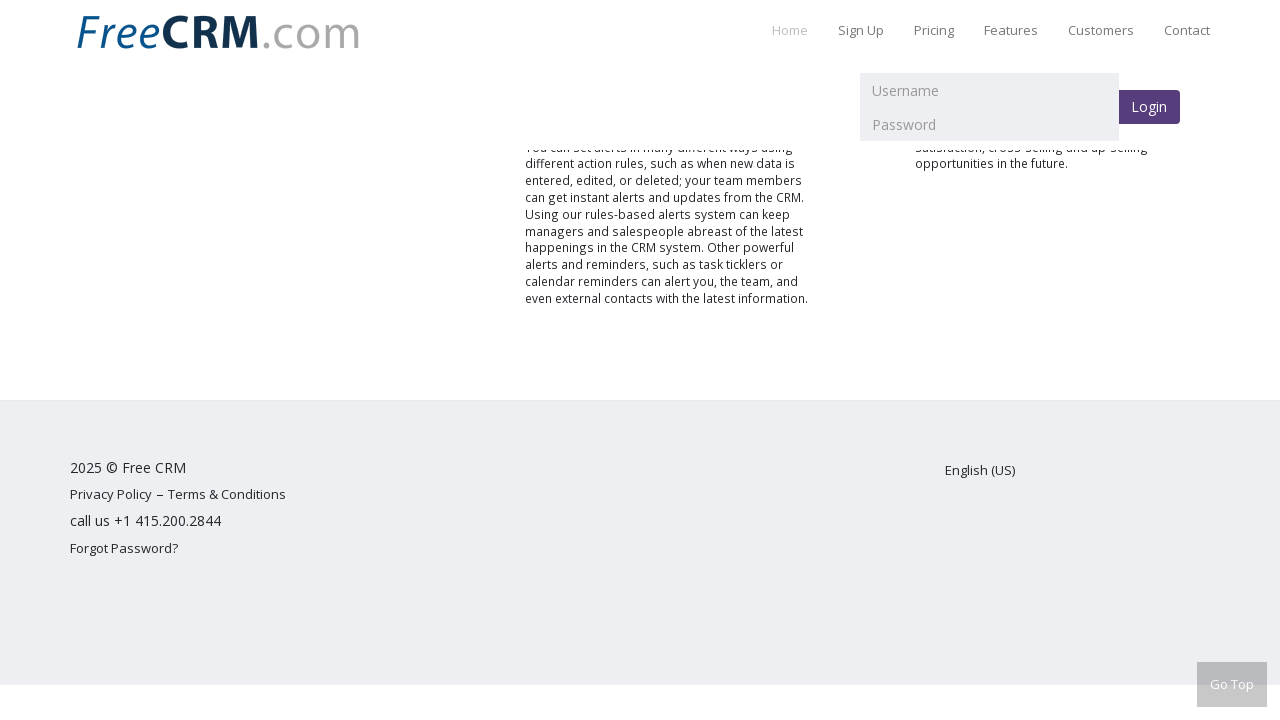

Waited 1500ms after scrolling to bottom
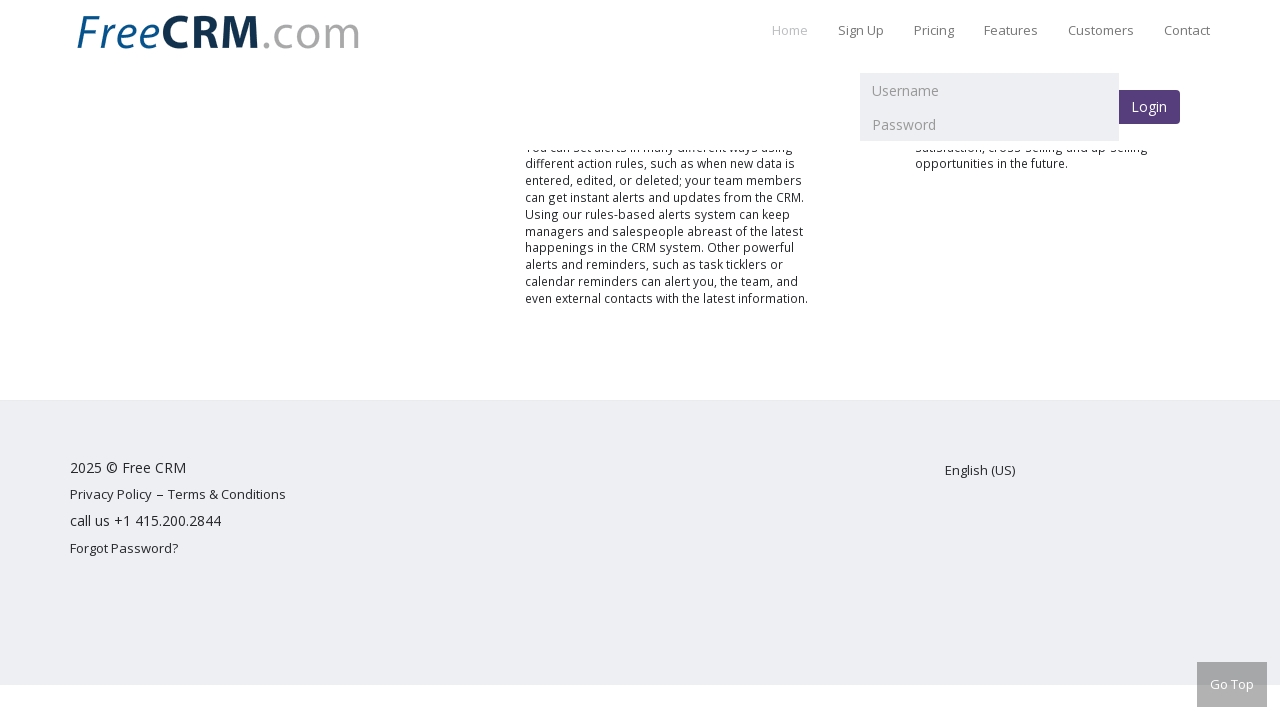

Scrolled up to the top of the page
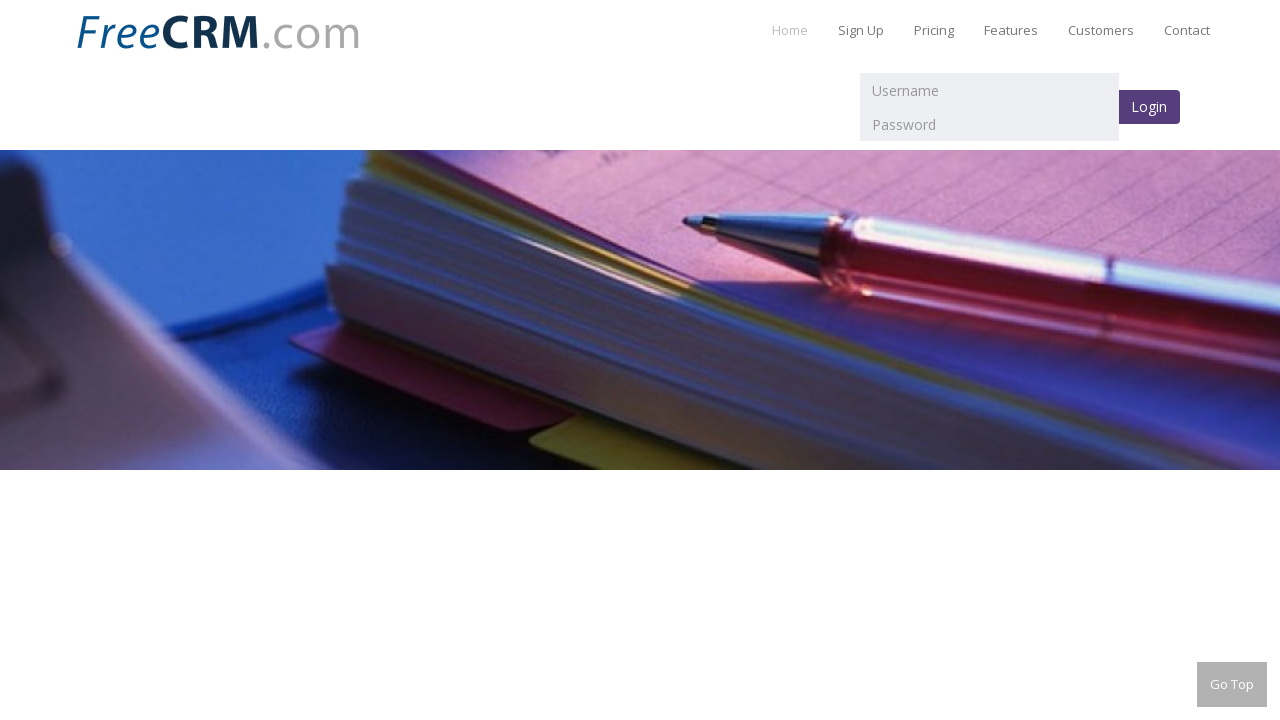

Waited 1000ms after scrolling to top
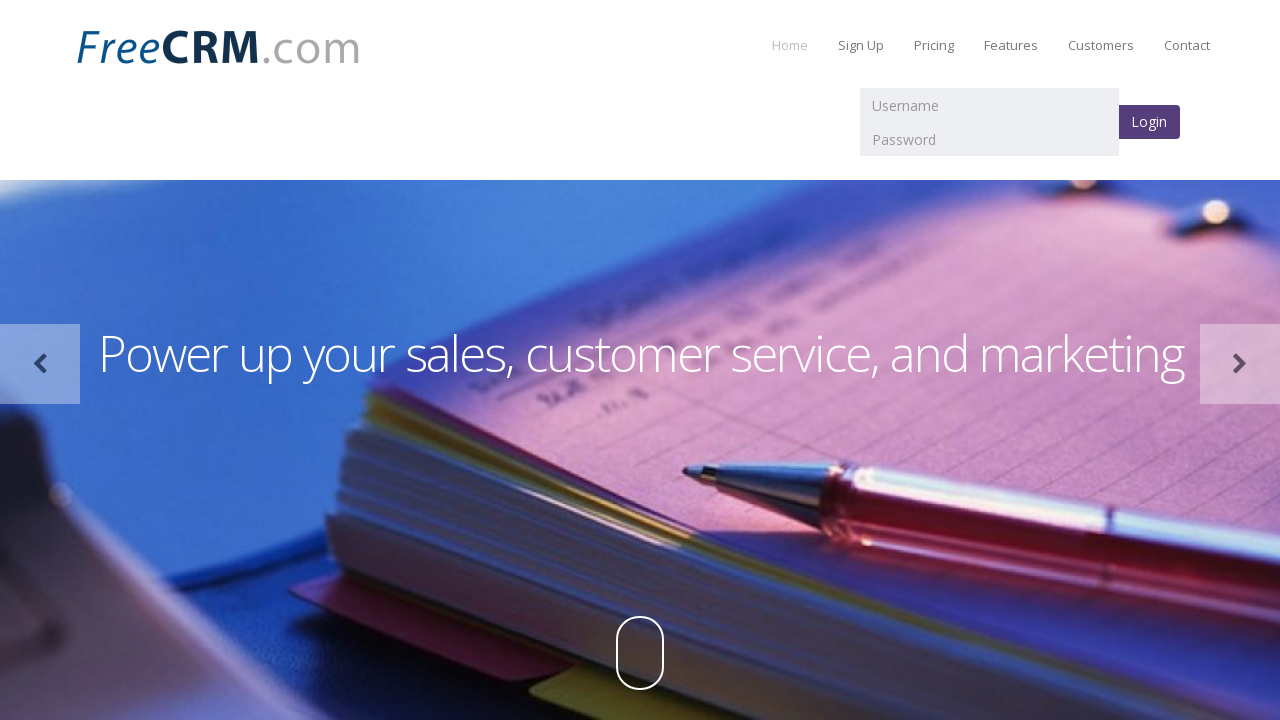

Scrolled down to 1500 pixels
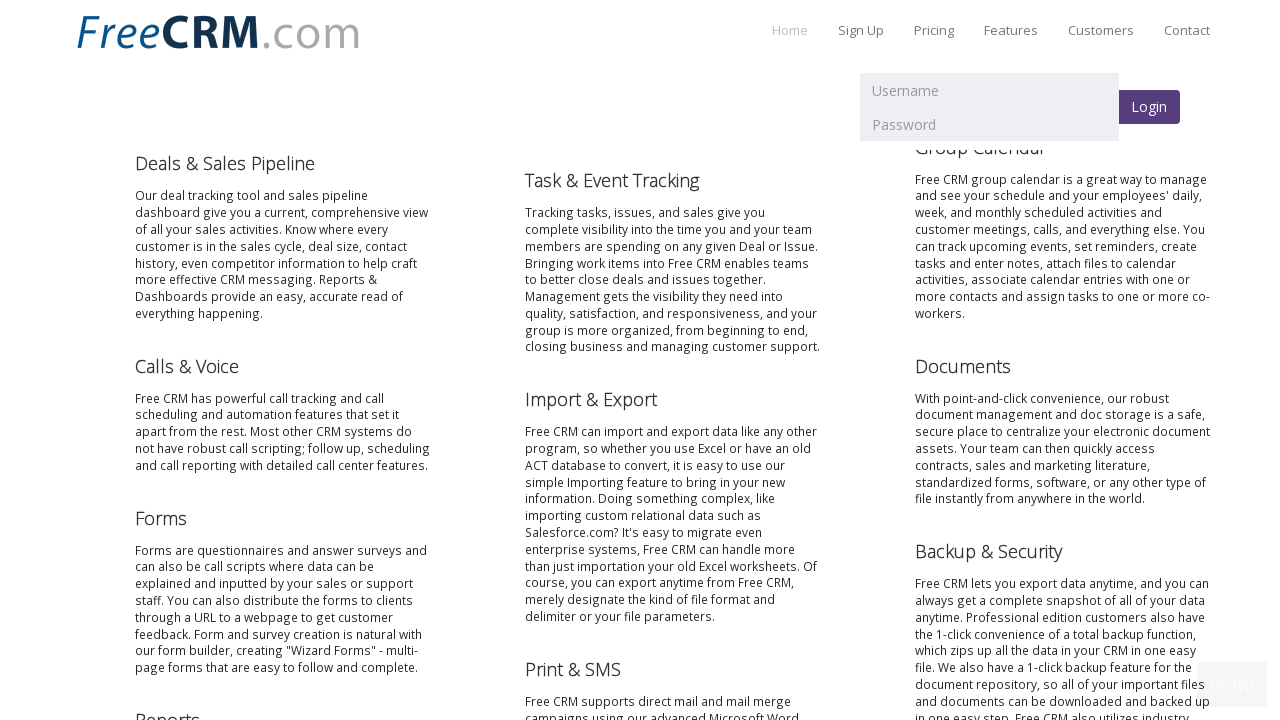

Waited 1500ms after scrolling to 1500px position
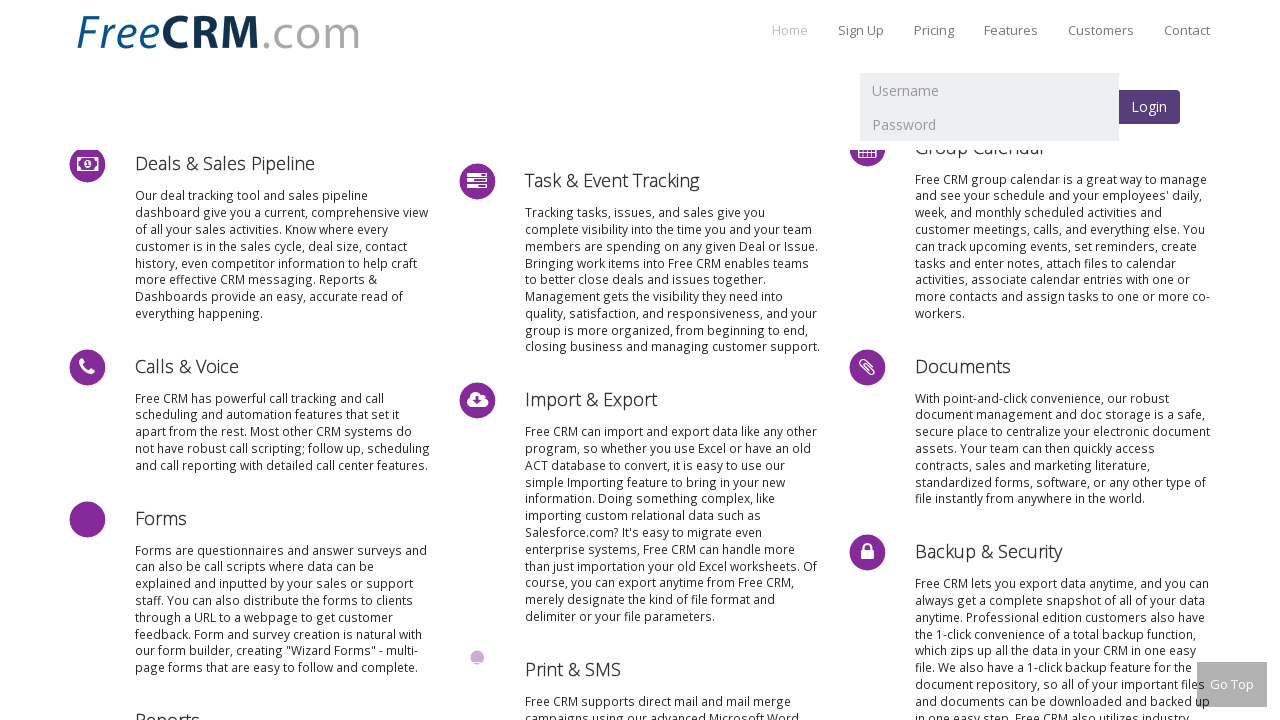

Scrolled up by 200 pixels
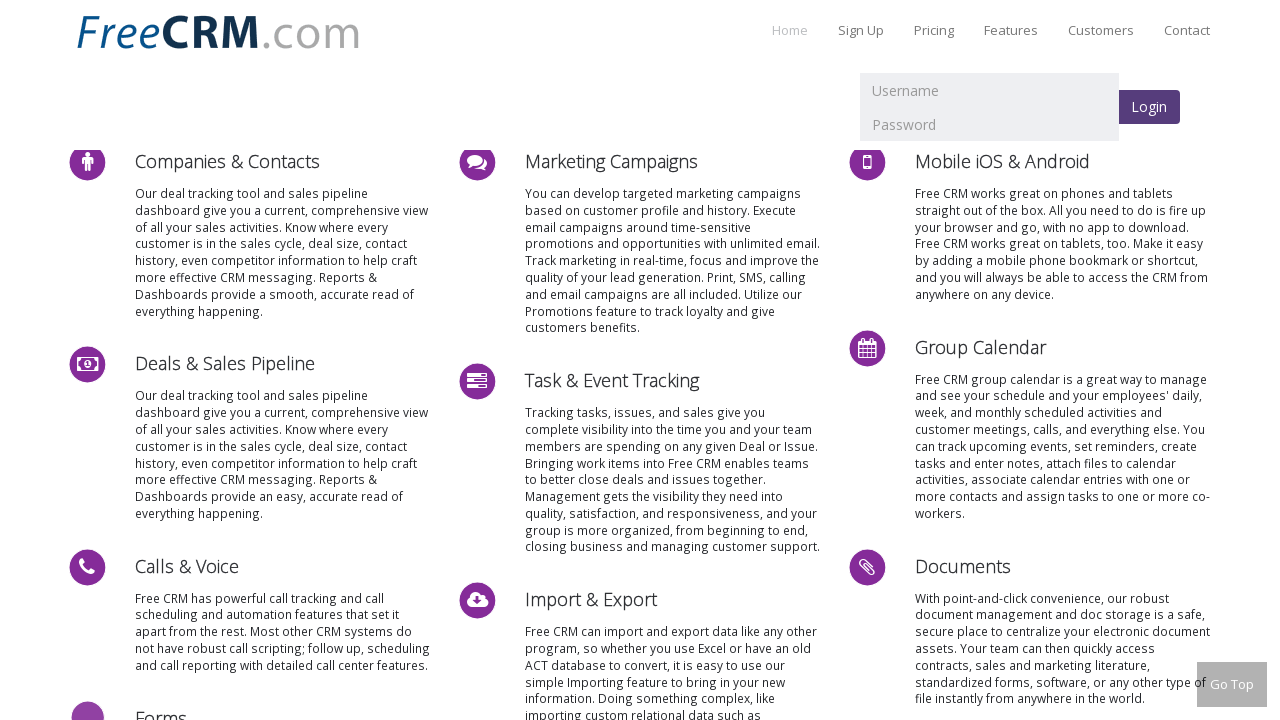

Waited 1000ms after scrolling up by 200px
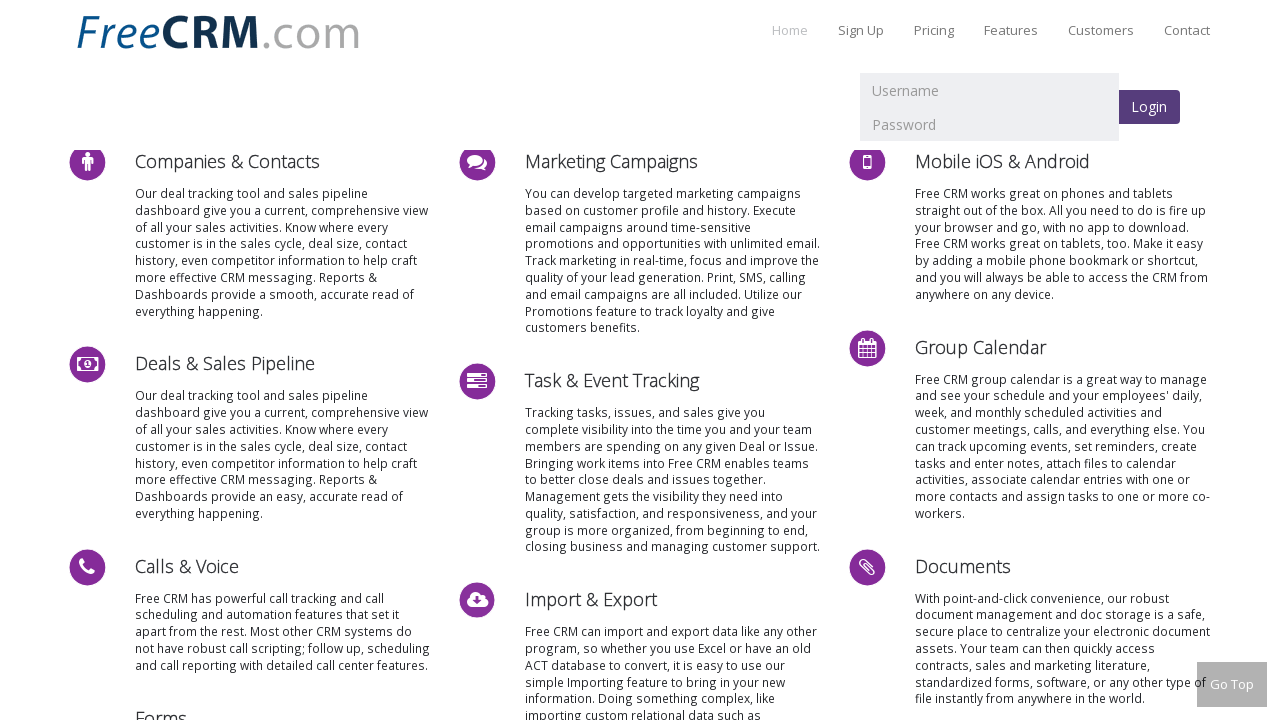

Scrolled up to the top of the page
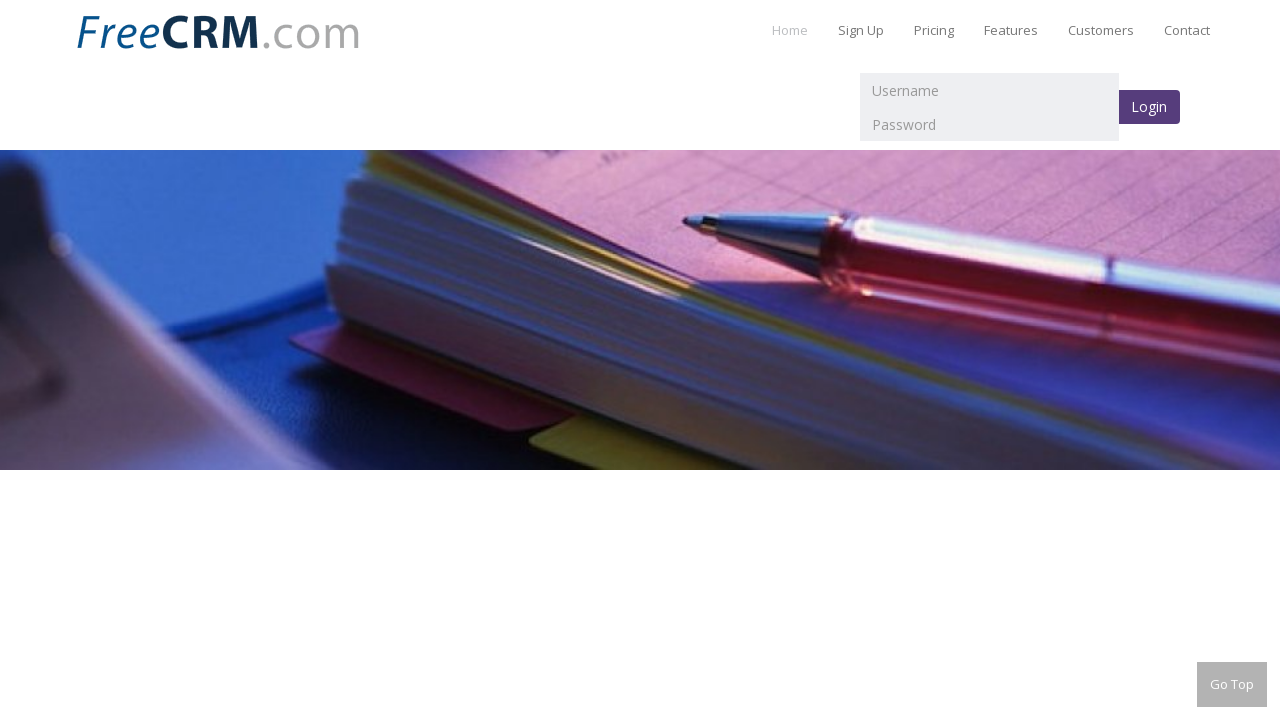

Waited 1000ms after scrolling to top
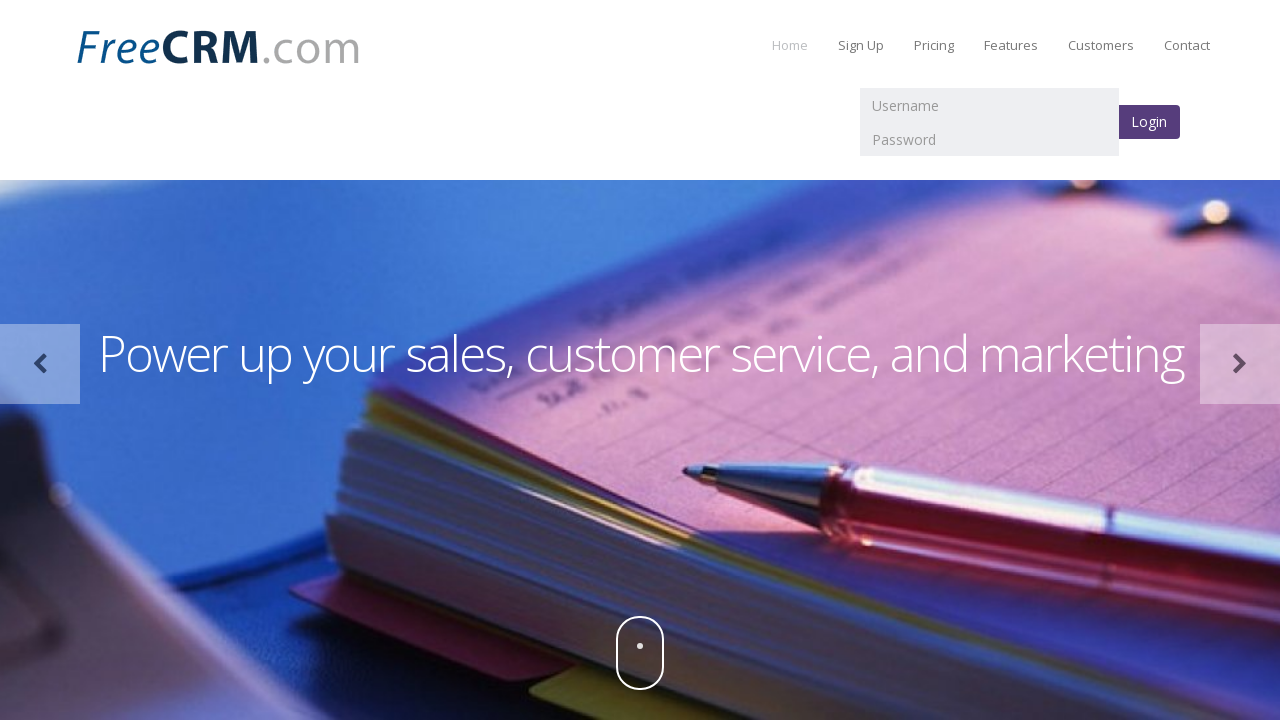

Scrolled to the middle of the page
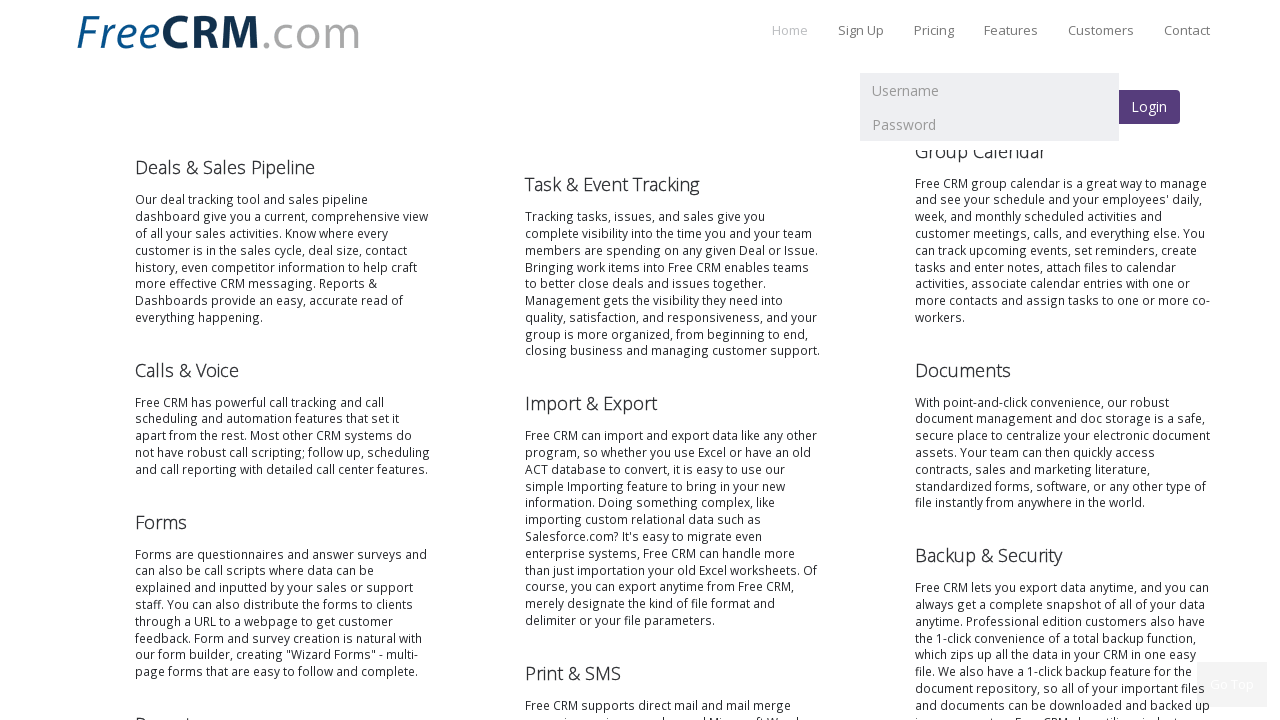

Waited 1000ms after scrolling to middle
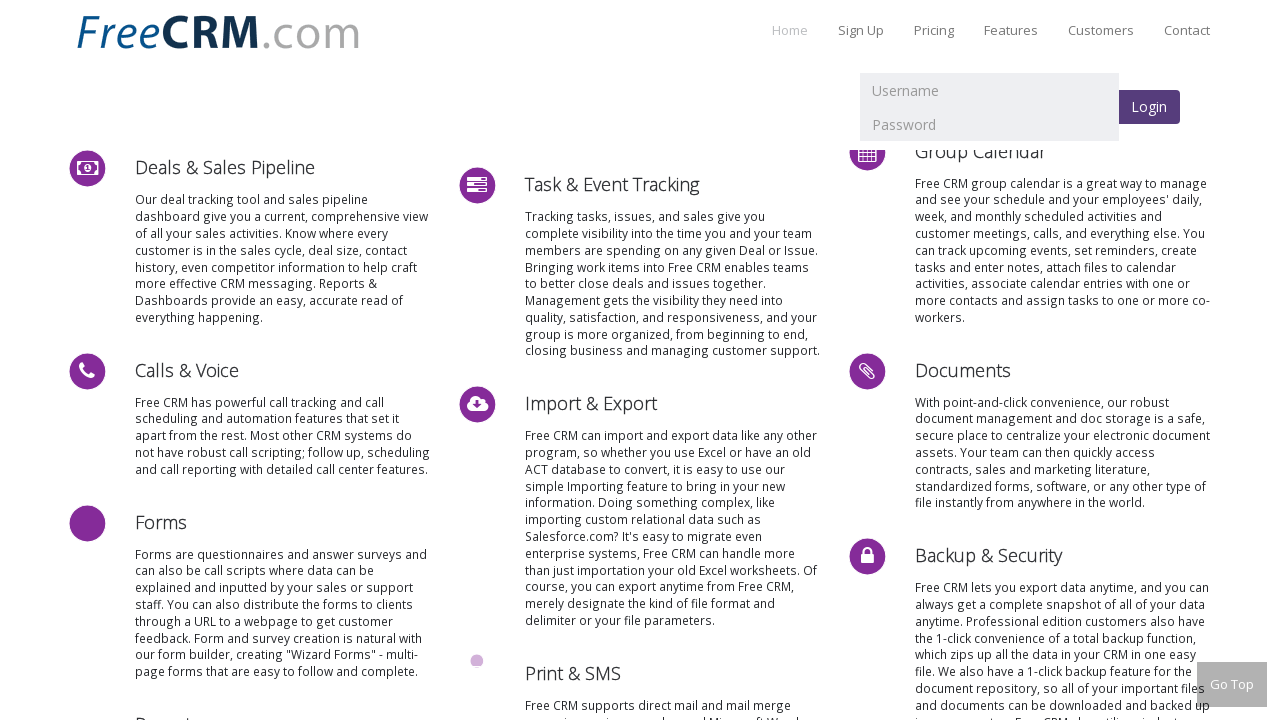

Scrolled up to the top of the page
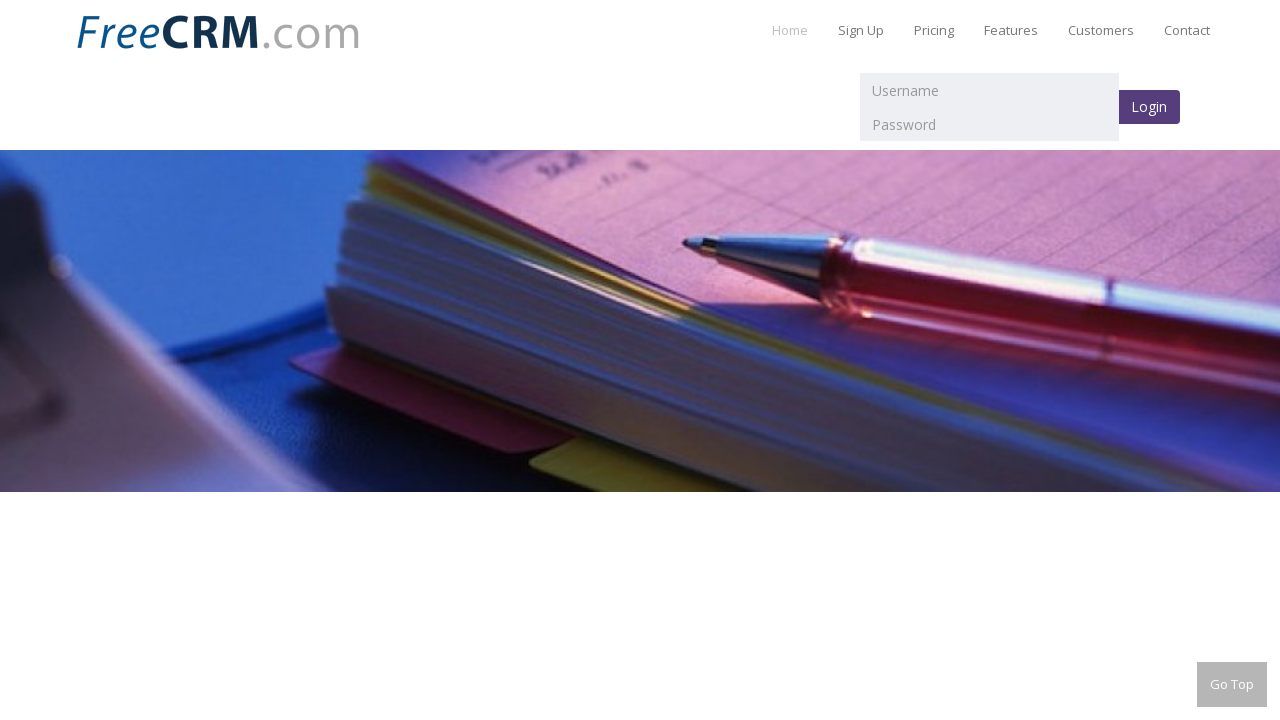

Waited 1000ms after scrolling to top
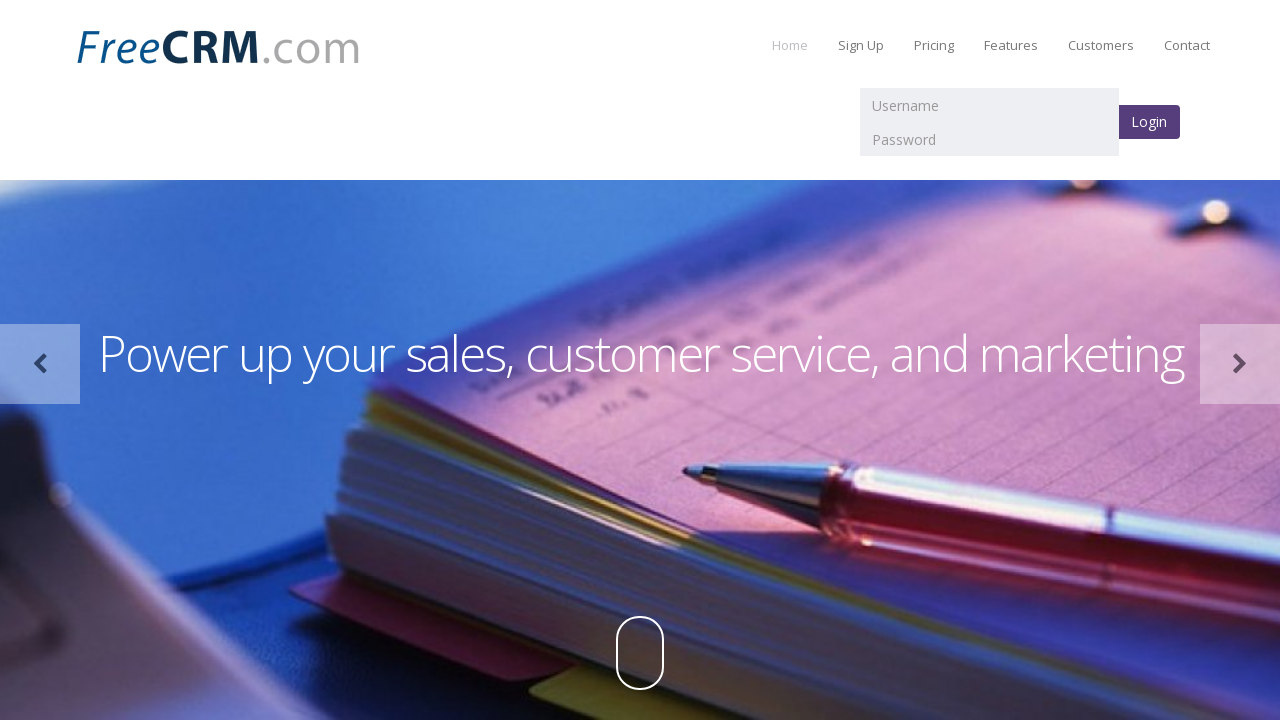

Scrolled down to 75% of the page
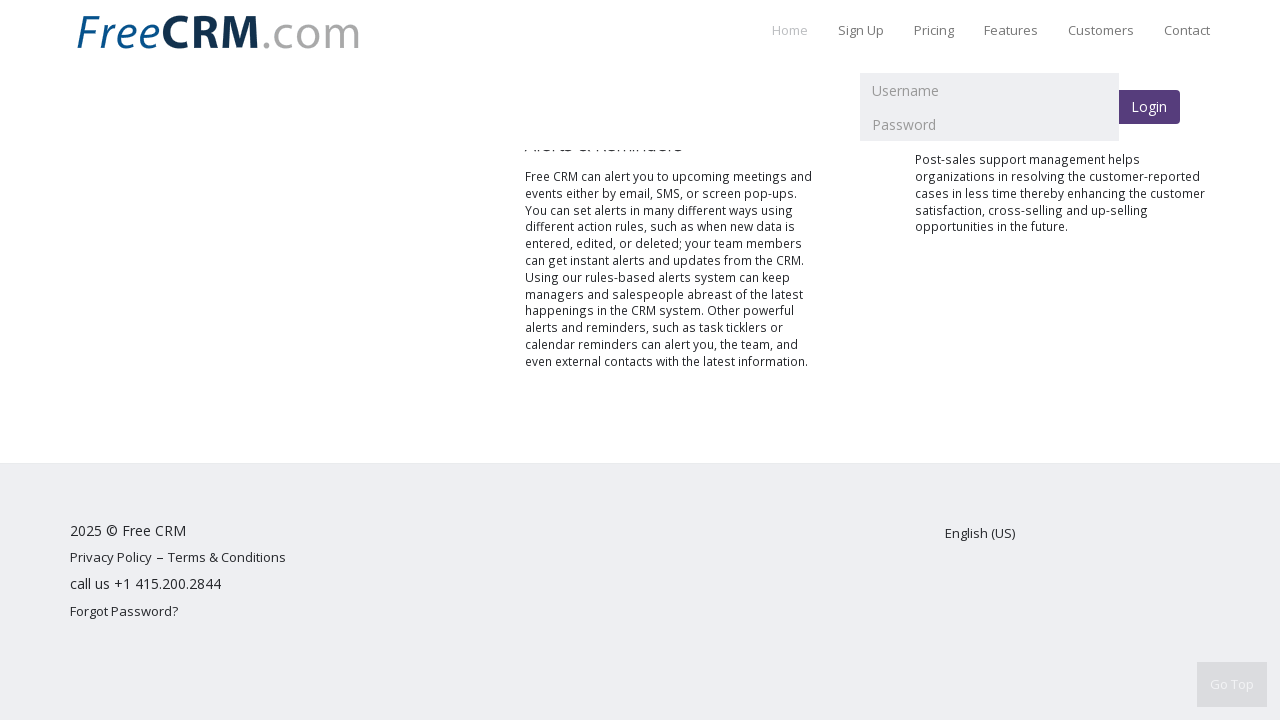

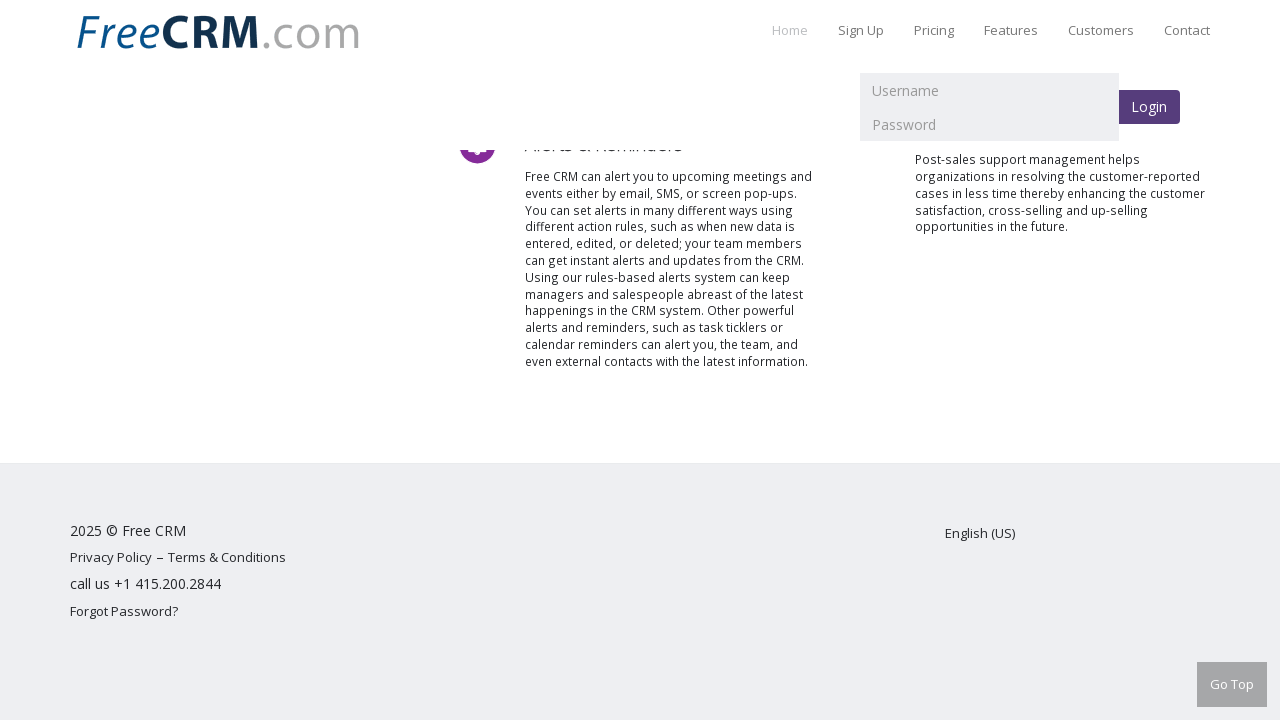